Tests e-commerce shopping cart functionality by adding three products to the cart, verifying the cart quantity updates after each addition, navigating to checkout, and then removing all products from the cart.

Starting URL: http://litecart.stqa.ru/en/

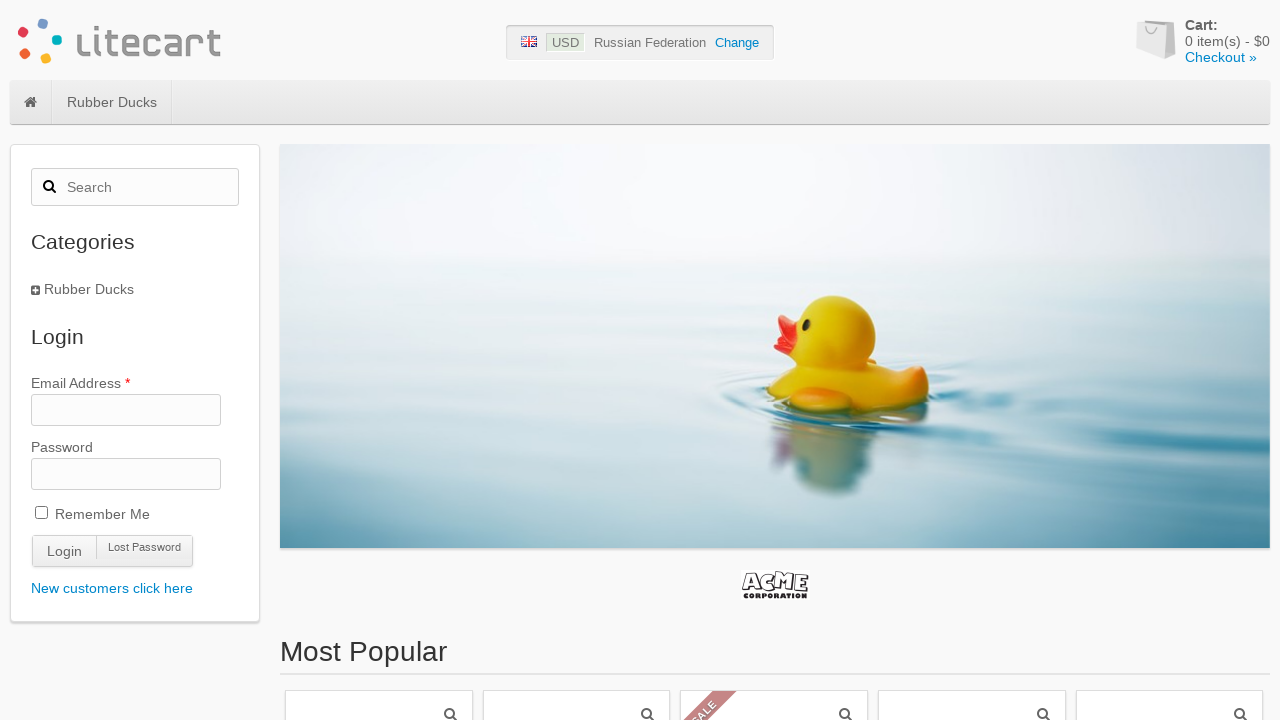

Waited for product list to load
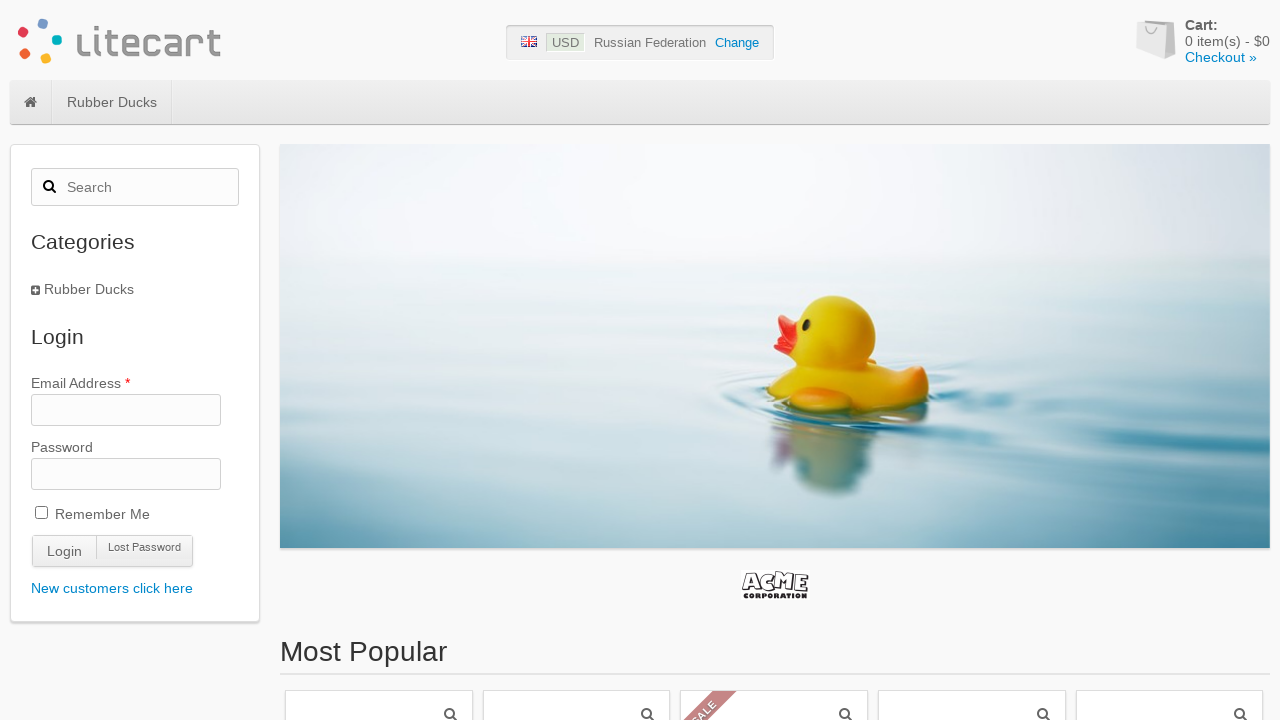

Clicked on first product at (379, 599) on li[class^='product'] >> nth=0
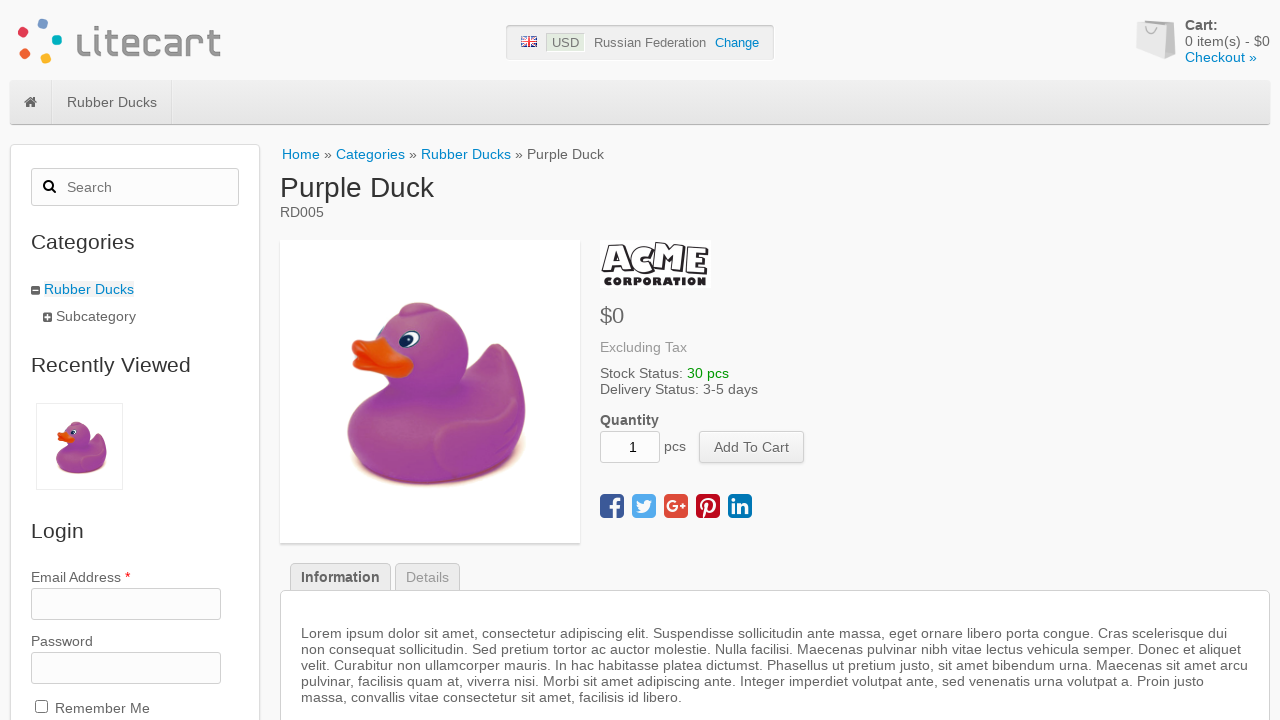

Clicked add to cart button for first product at (752, 447) on button[name='add_cart_product']
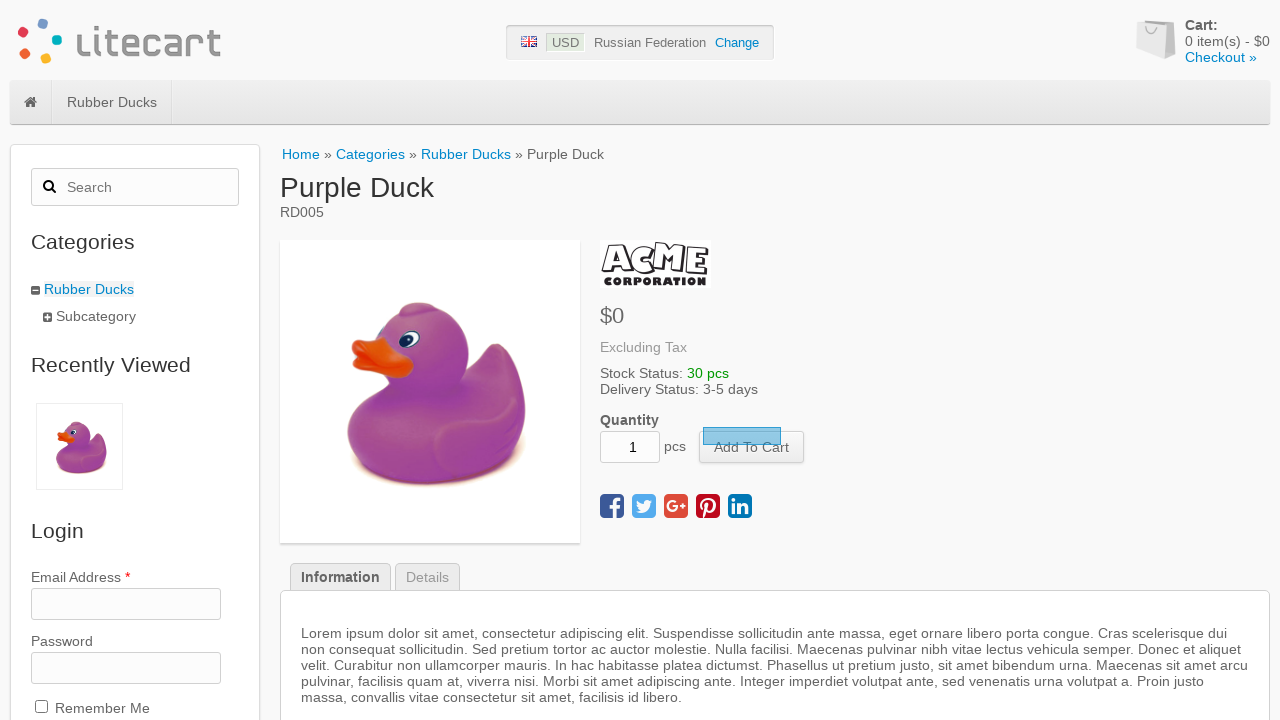

Cart quantity updated after adding first product
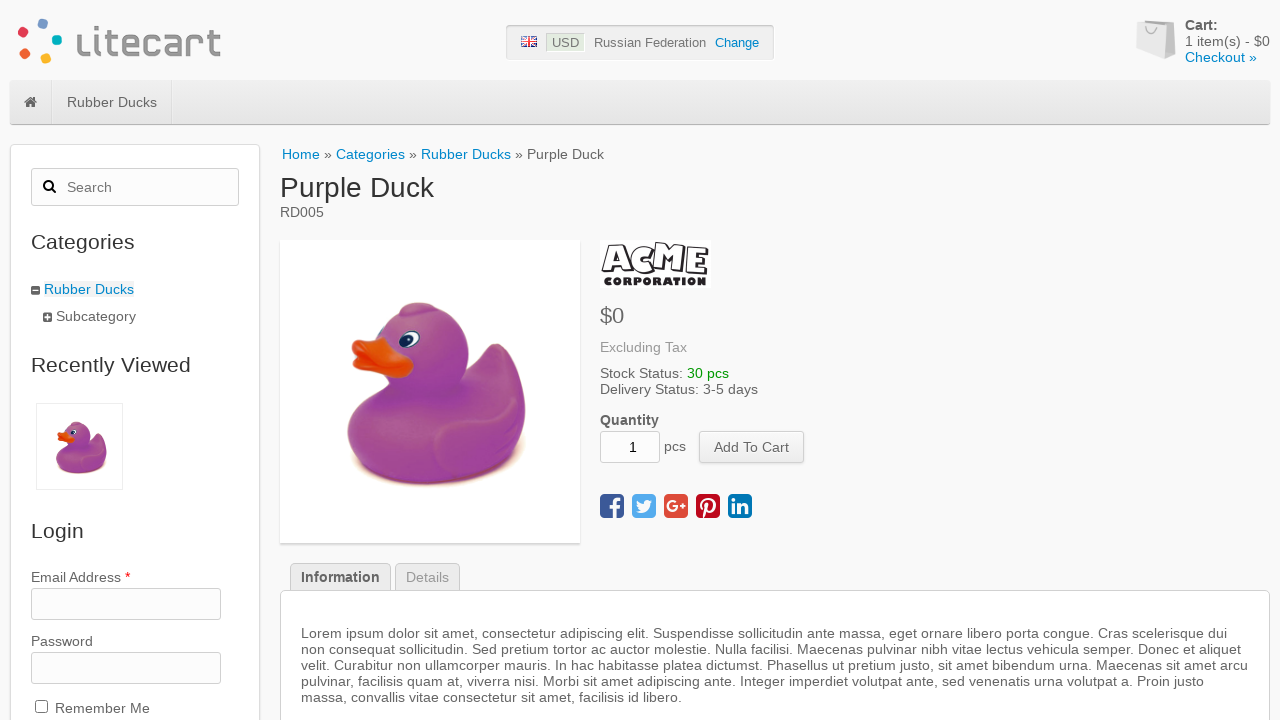

Navigated back to home page at (301, 154) on a:text('Home')
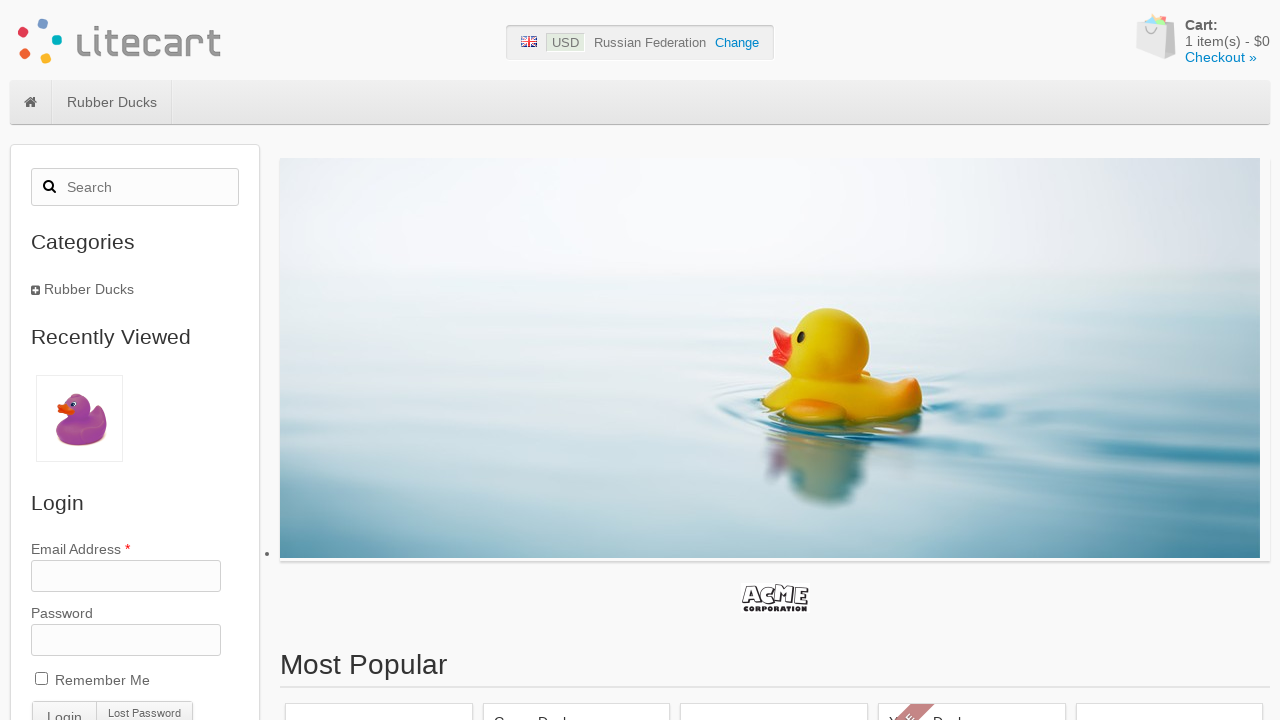

Waited for product list to load again
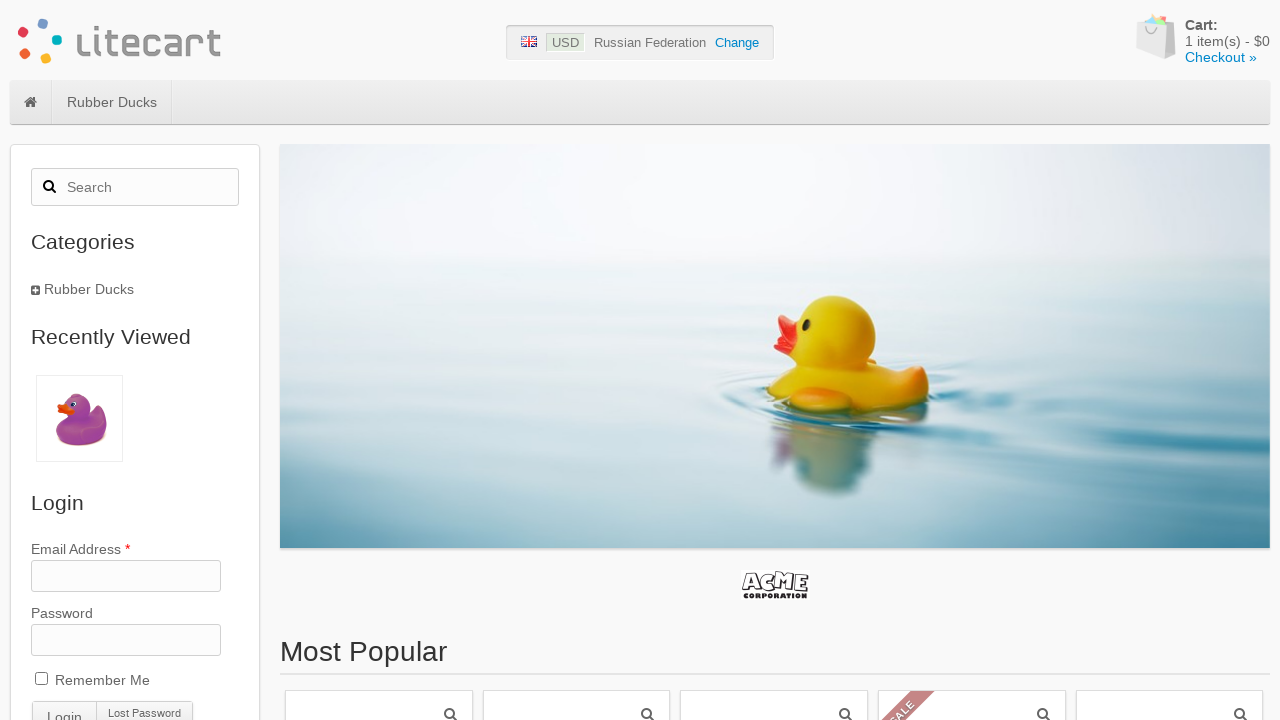

Clicked on second product at (576, 599) on li[class^='product'] >> nth=1
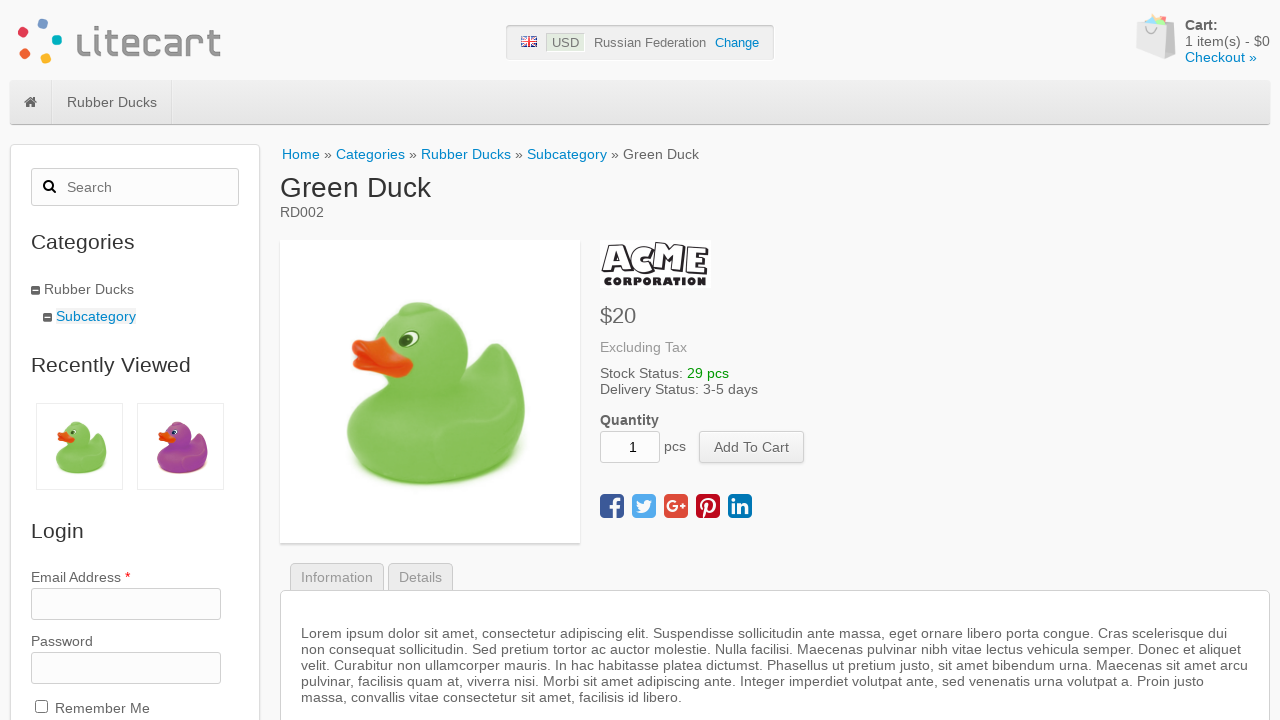

Clicked add to cart button for second product at (752, 447) on button[name='add_cart_product']
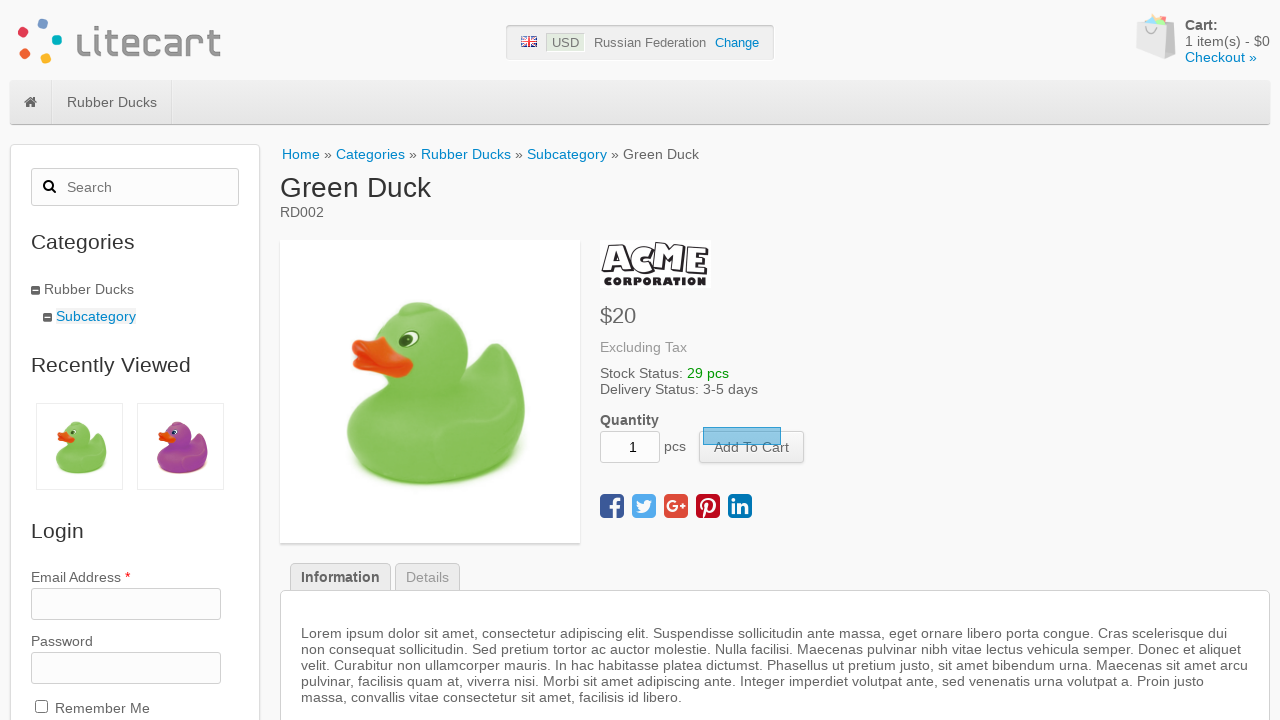

Cart quantity updated after adding second product
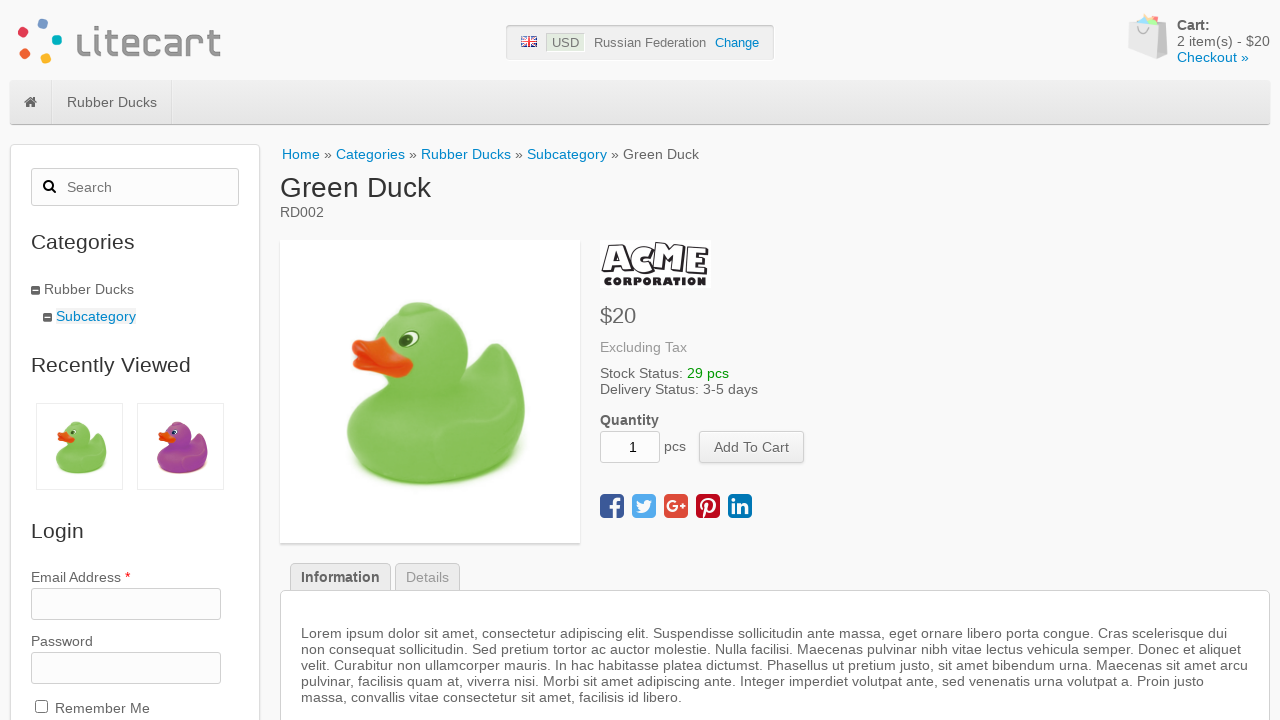

Navigated back to home page at (301, 154) on a:text('Home')
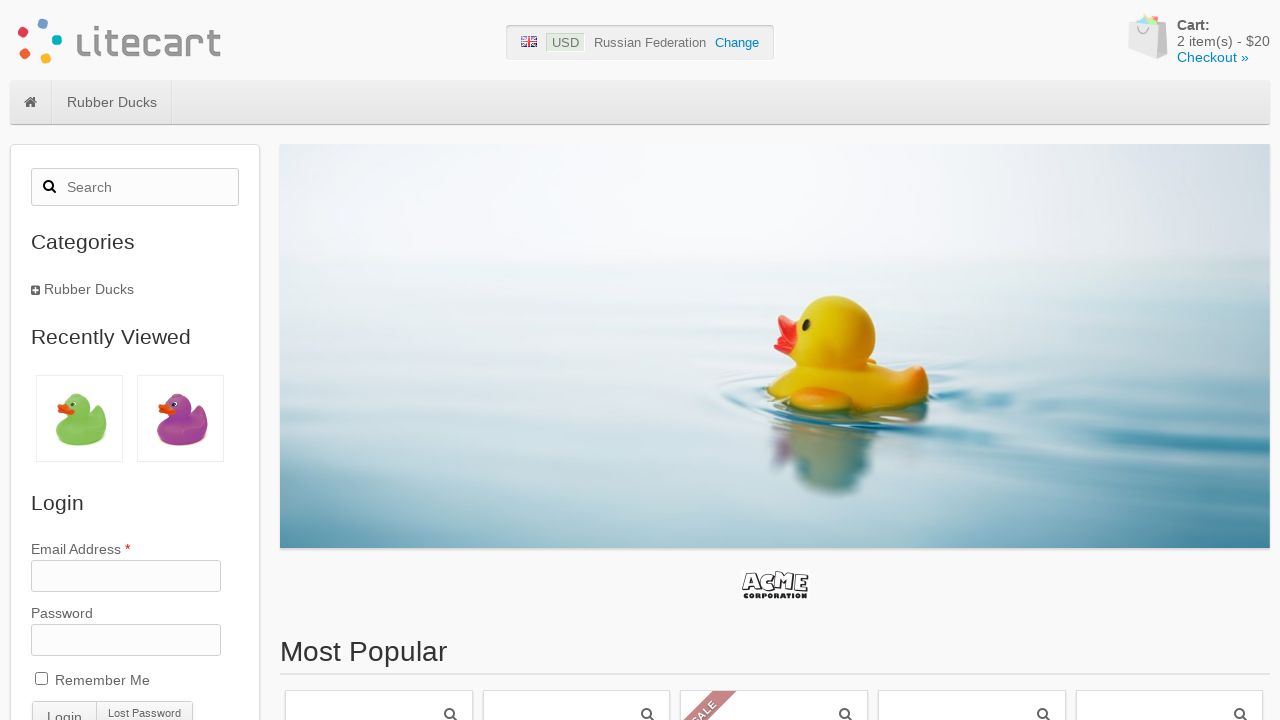

Waited for product list to load again
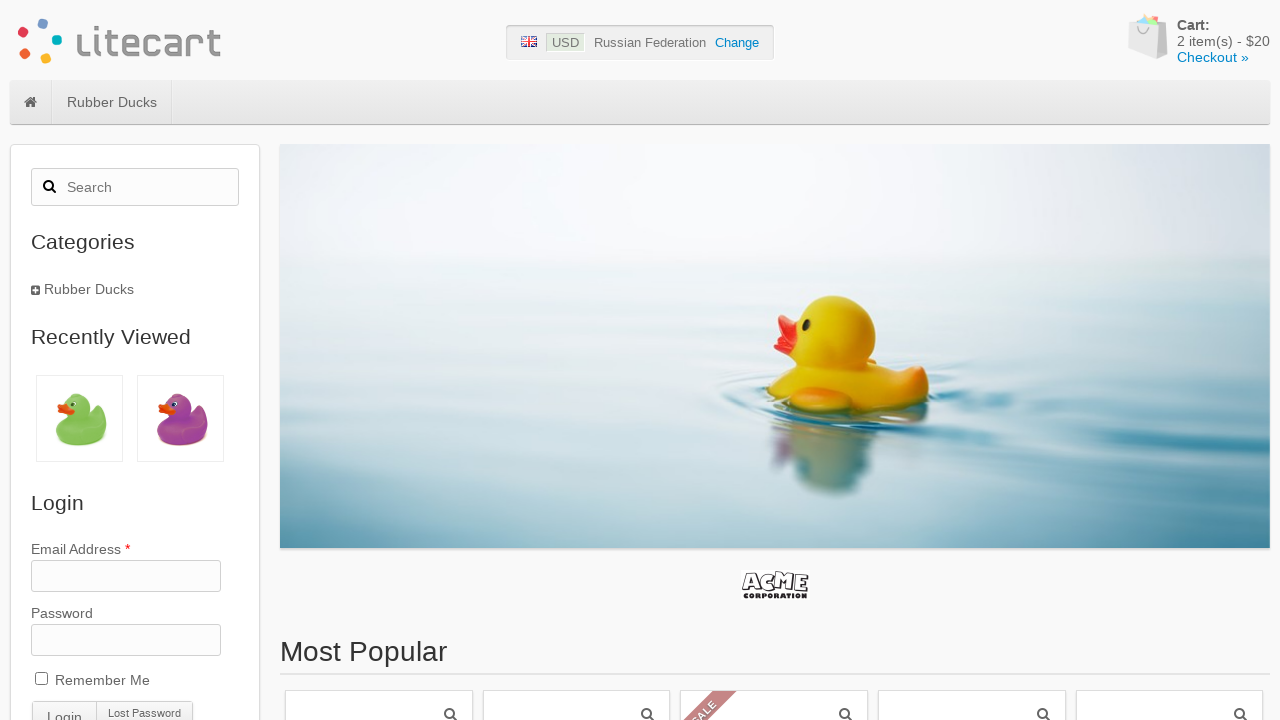

Clicked on third product at (774, 599) on li[class^='product'] >> nth=2
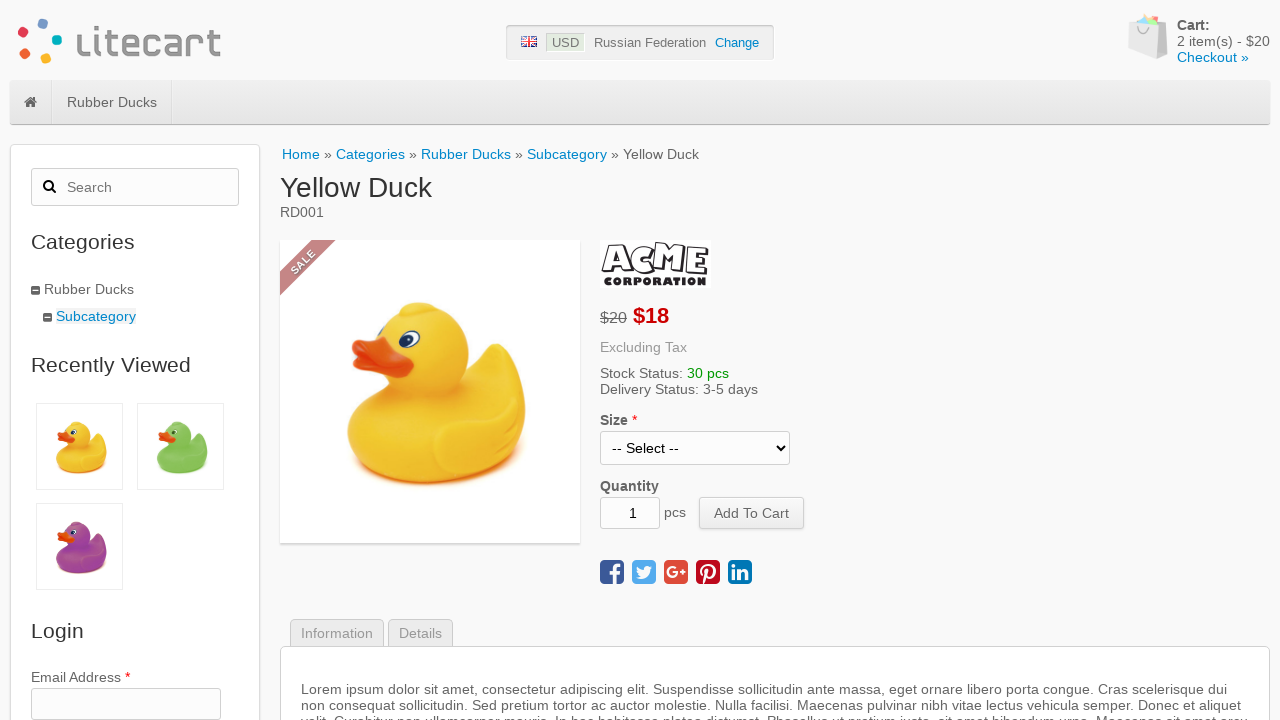

Selected size option for third product on select[name='options[Size]']
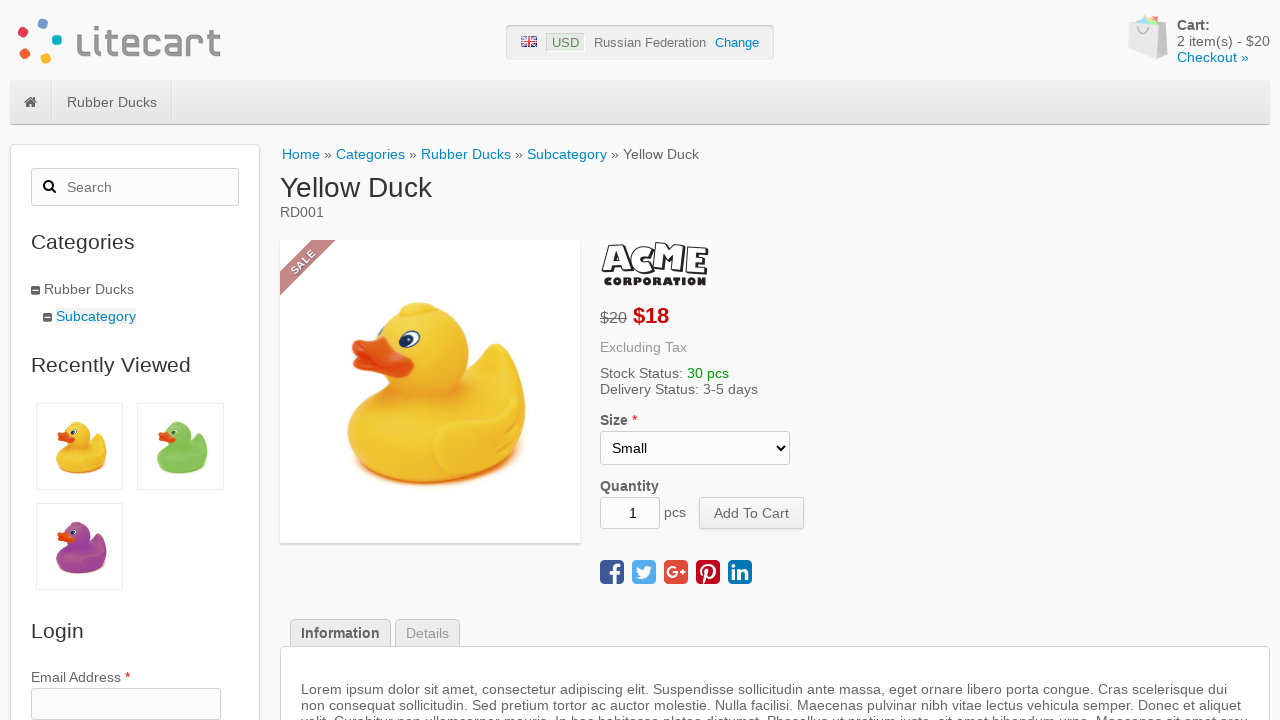

Clicked add to cart button for third product at (752, 513) on button[name='add_cart_product']
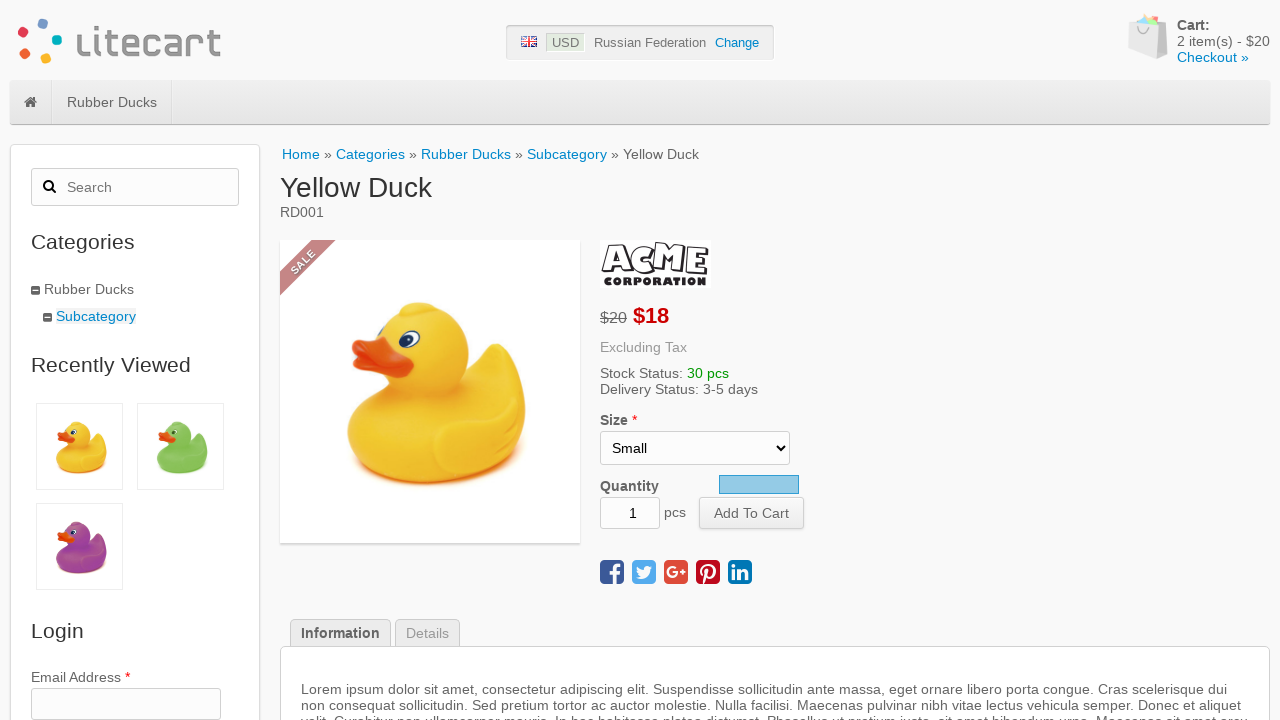

Cart quantity updated after adding third product
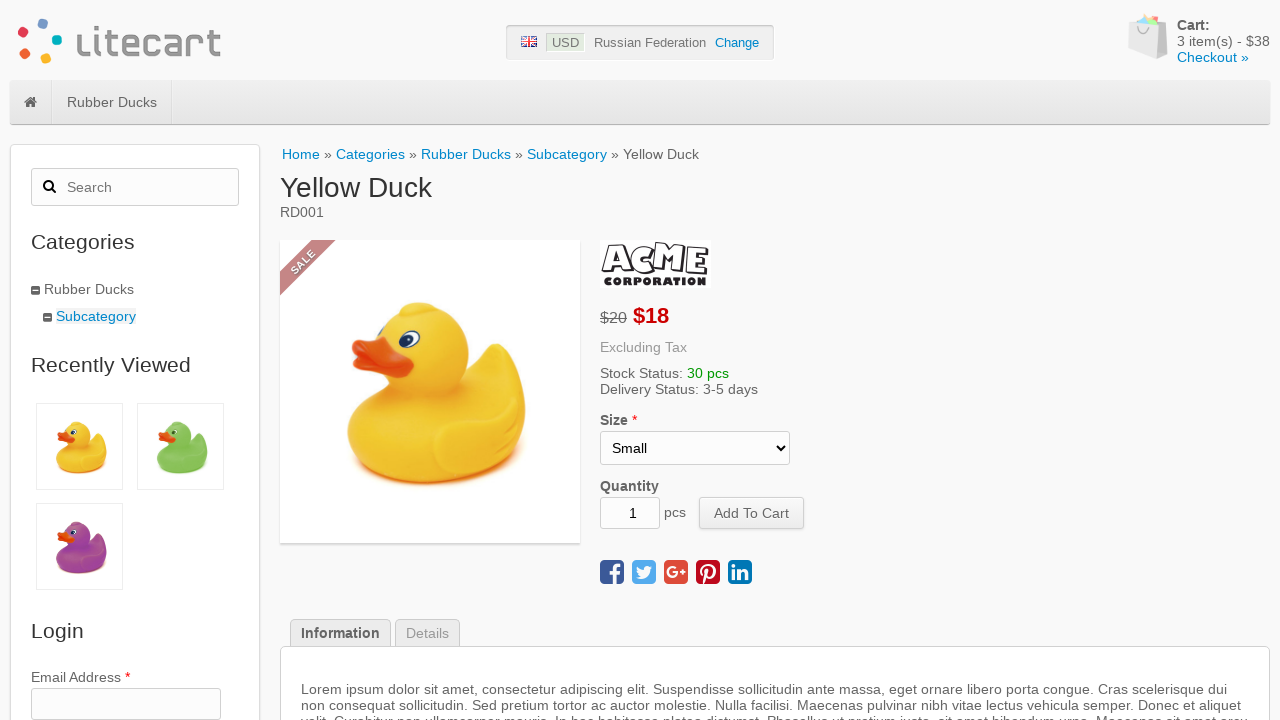

Navigated to checkout page at (1213, 57) on a:text('Checkout »')
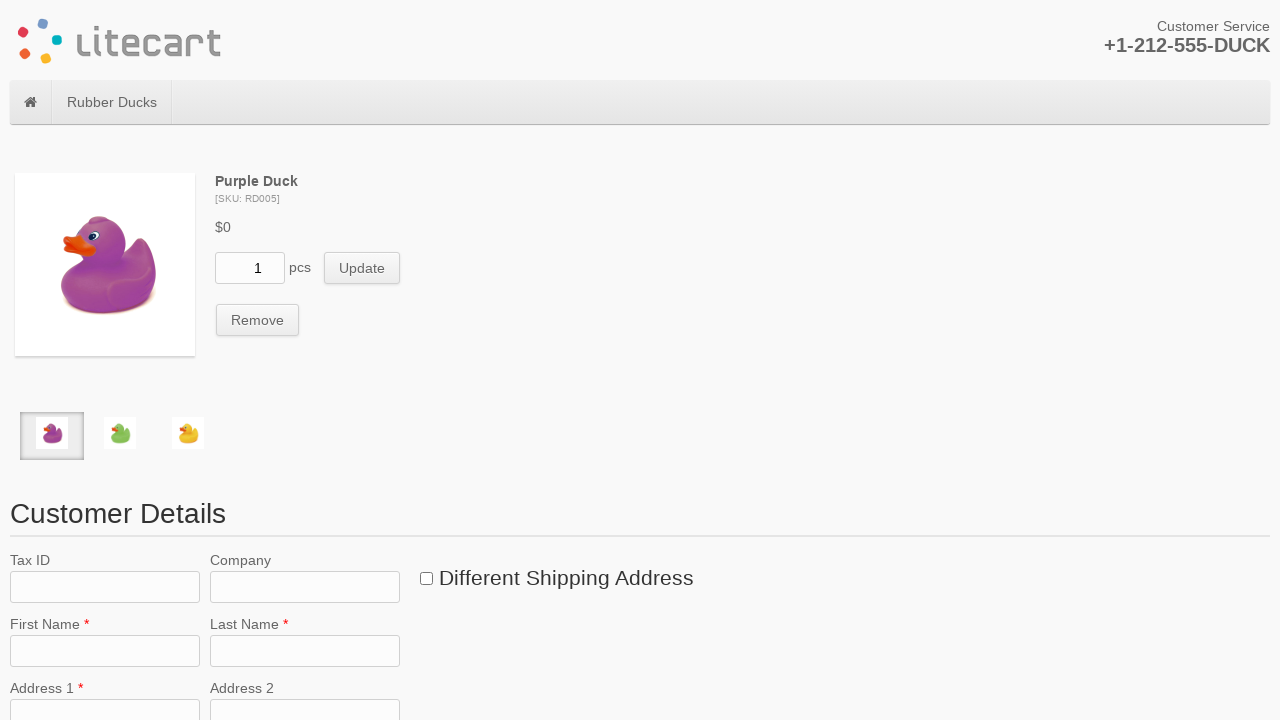

Waited for remove cart item buttons to load
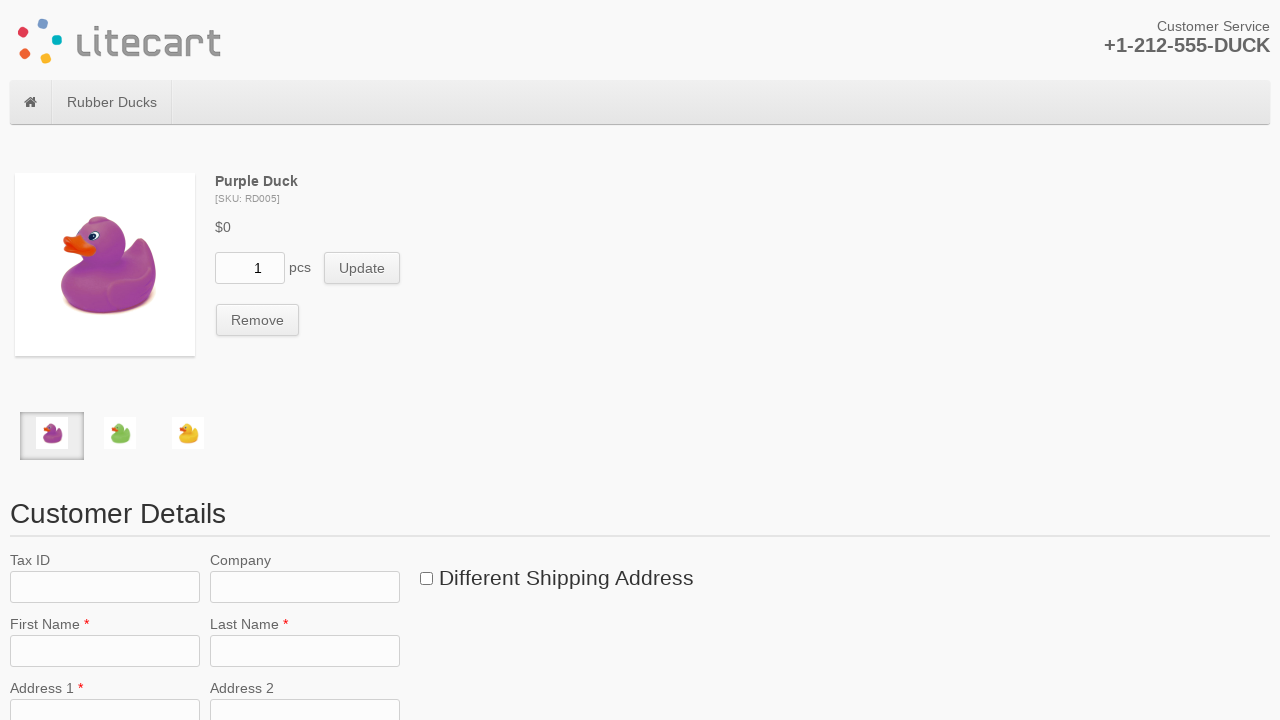

Clicked remove cart item button at (258, 320) on button[name='remove_cart_item']
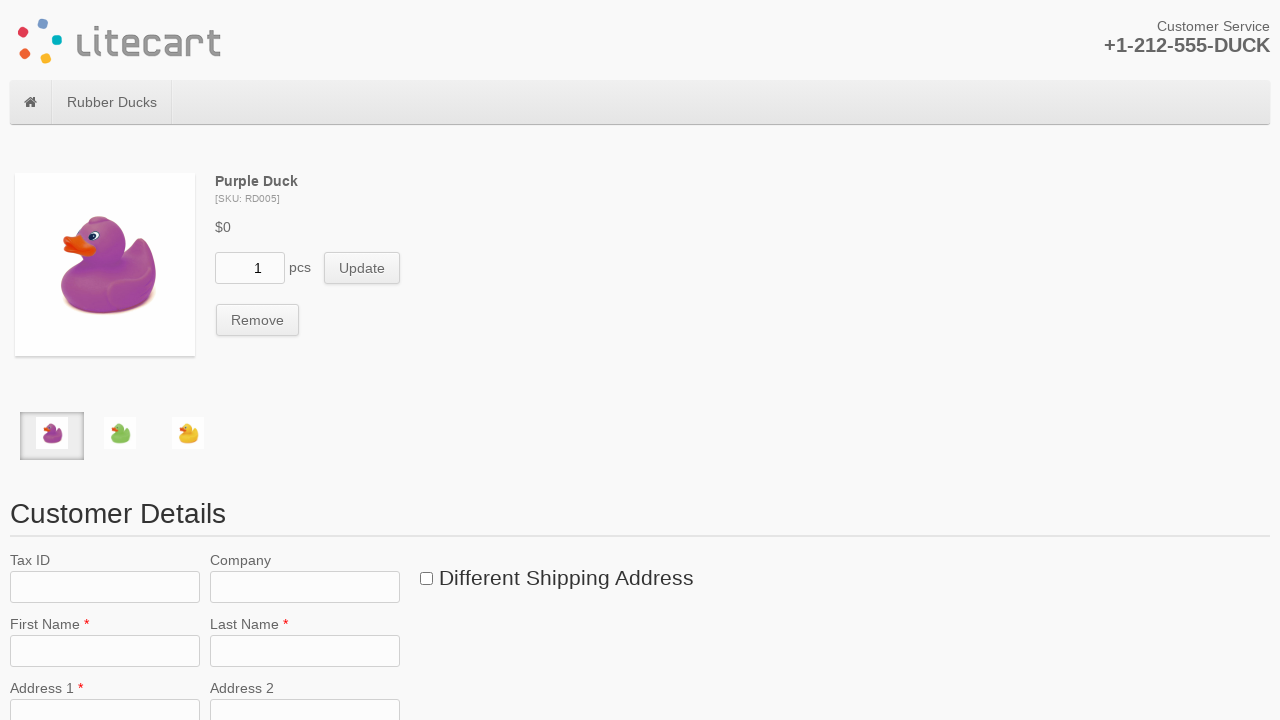

Waited for removal animation to complete
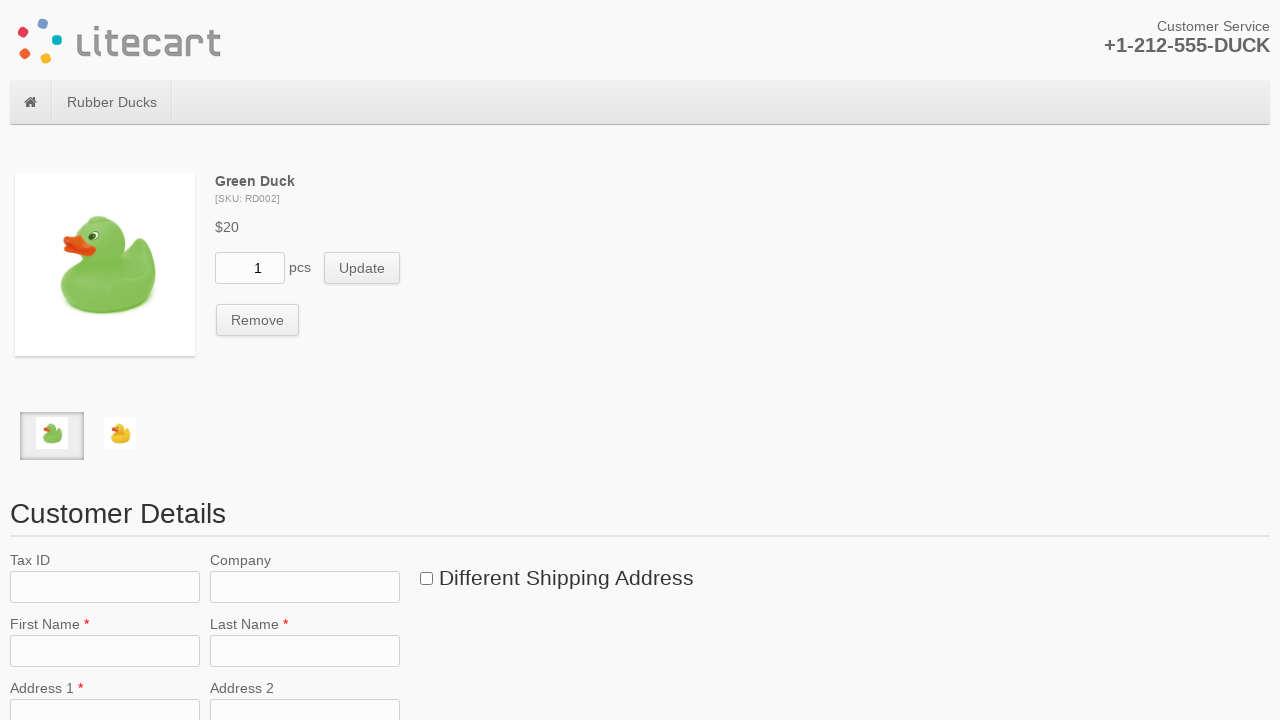

Clicked remove cart item button at (258, 320) on button[name='remove_cart_item']
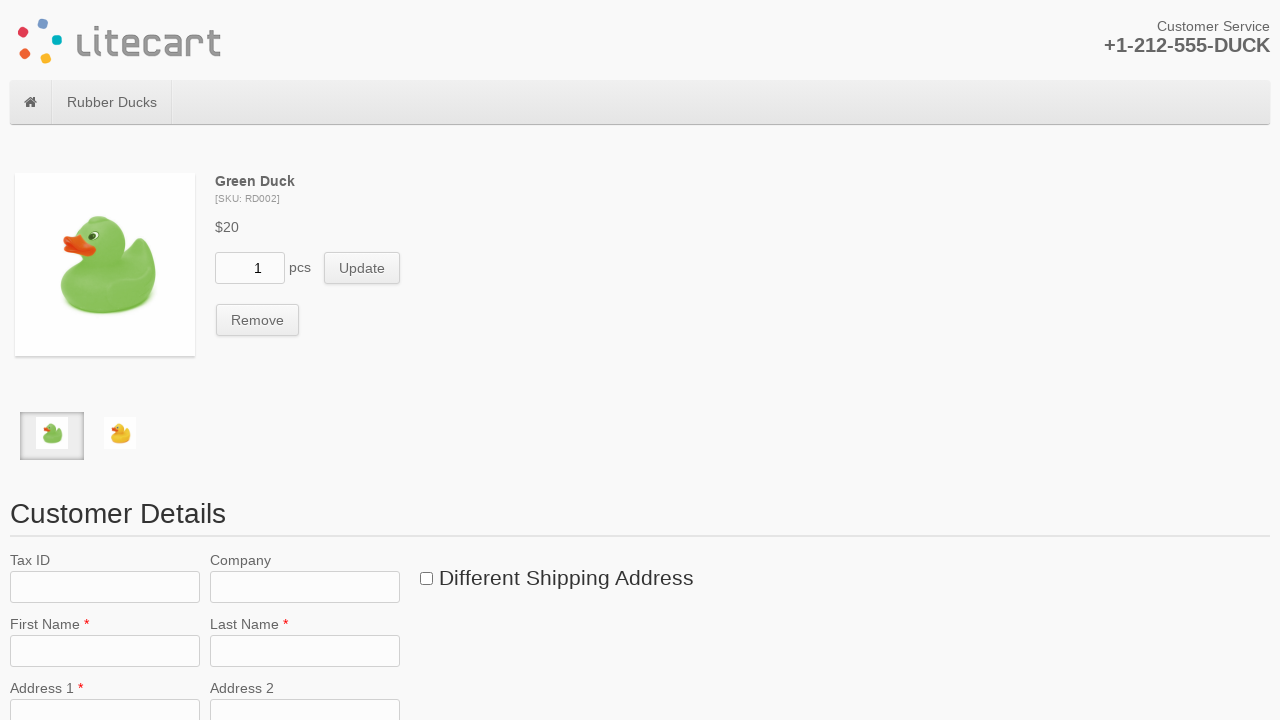

Waited for removal animation to complete
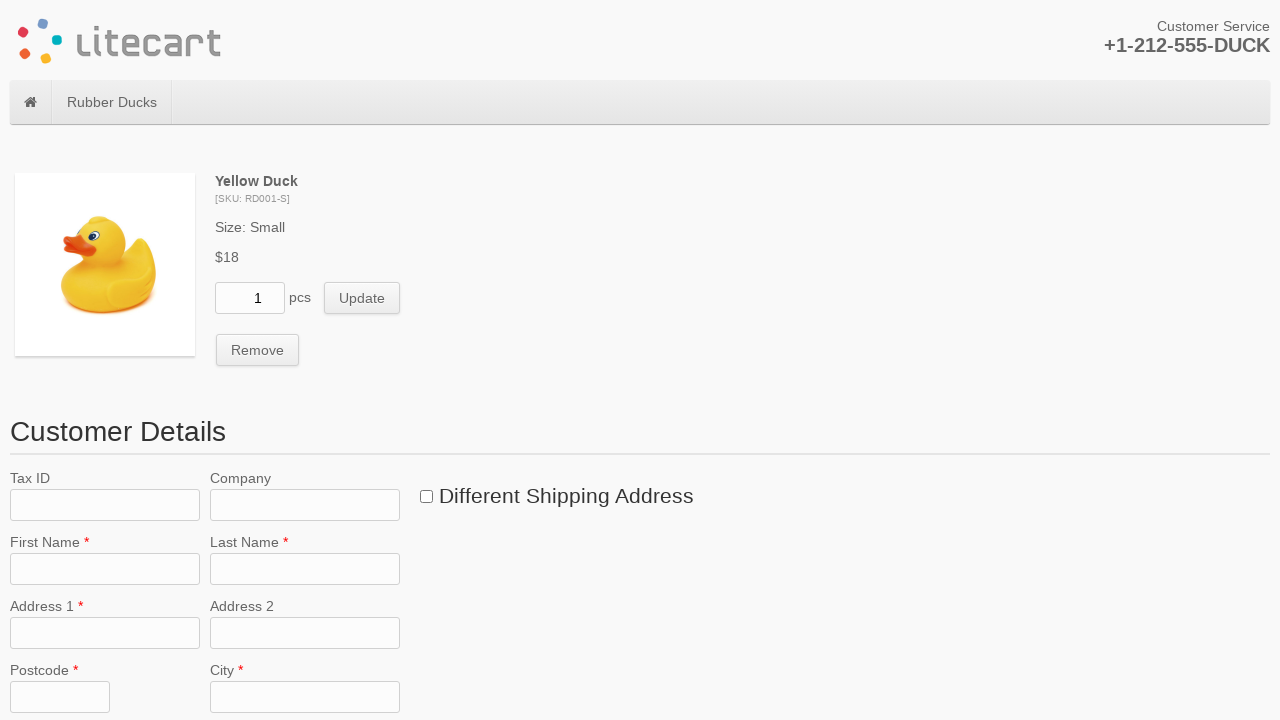

Clicked remove cart item button at (258, 350) on button[name='remove_cart_item']
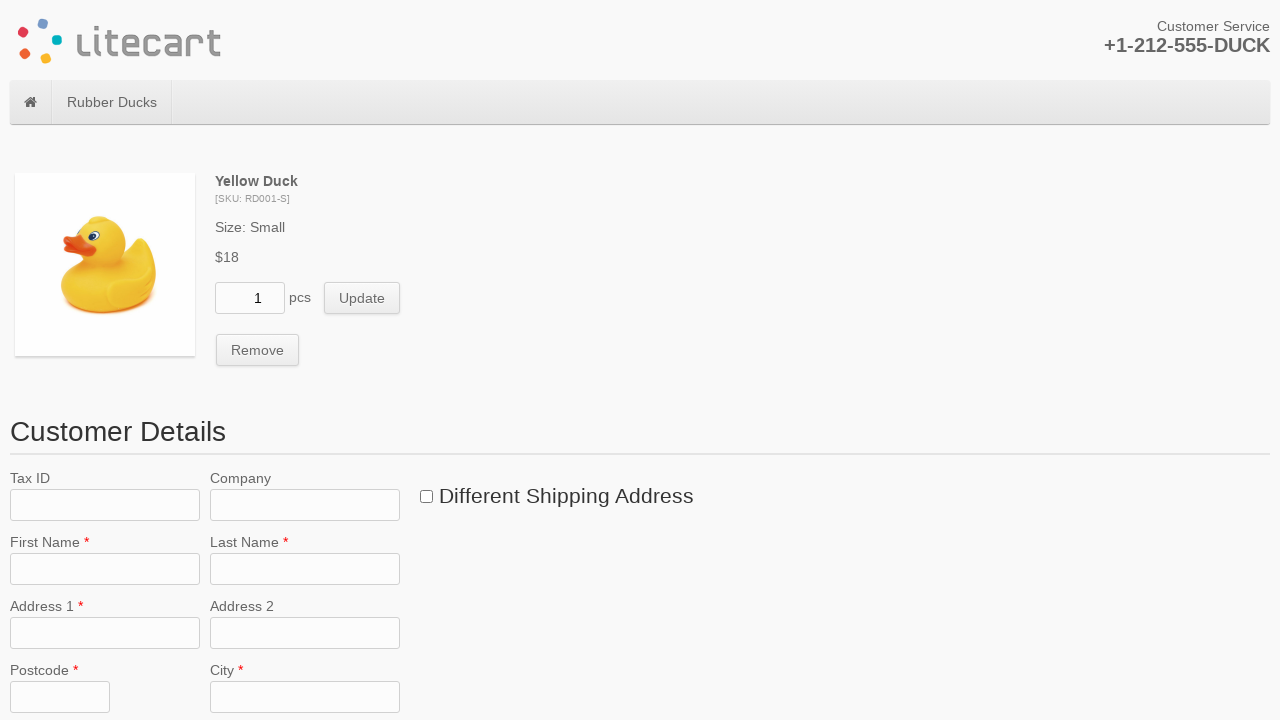

Waited for removal animation to complete
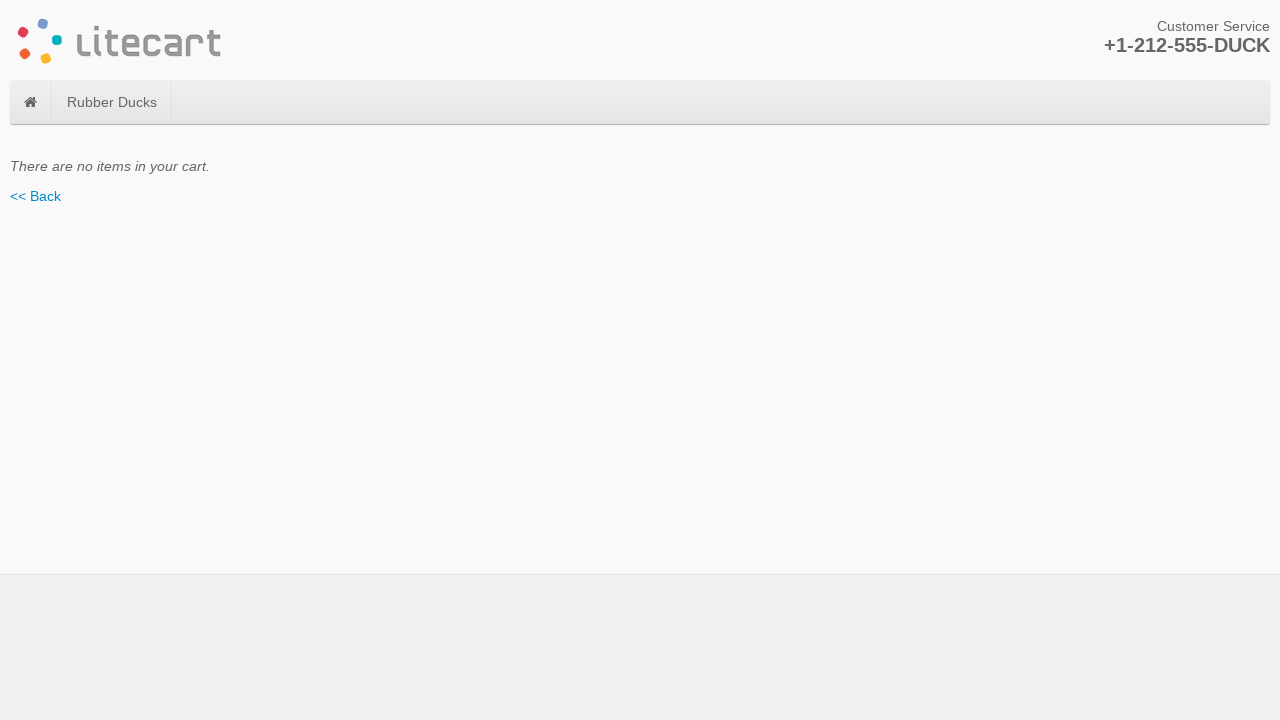

All products removed from cart
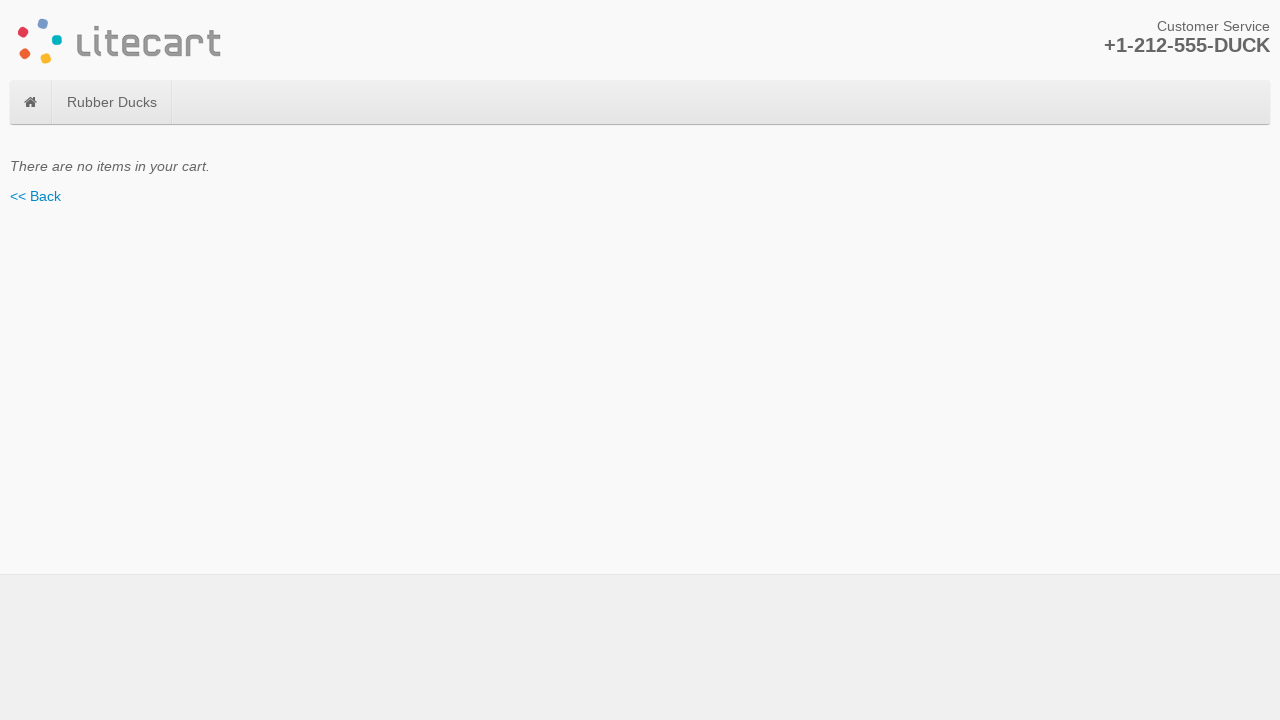

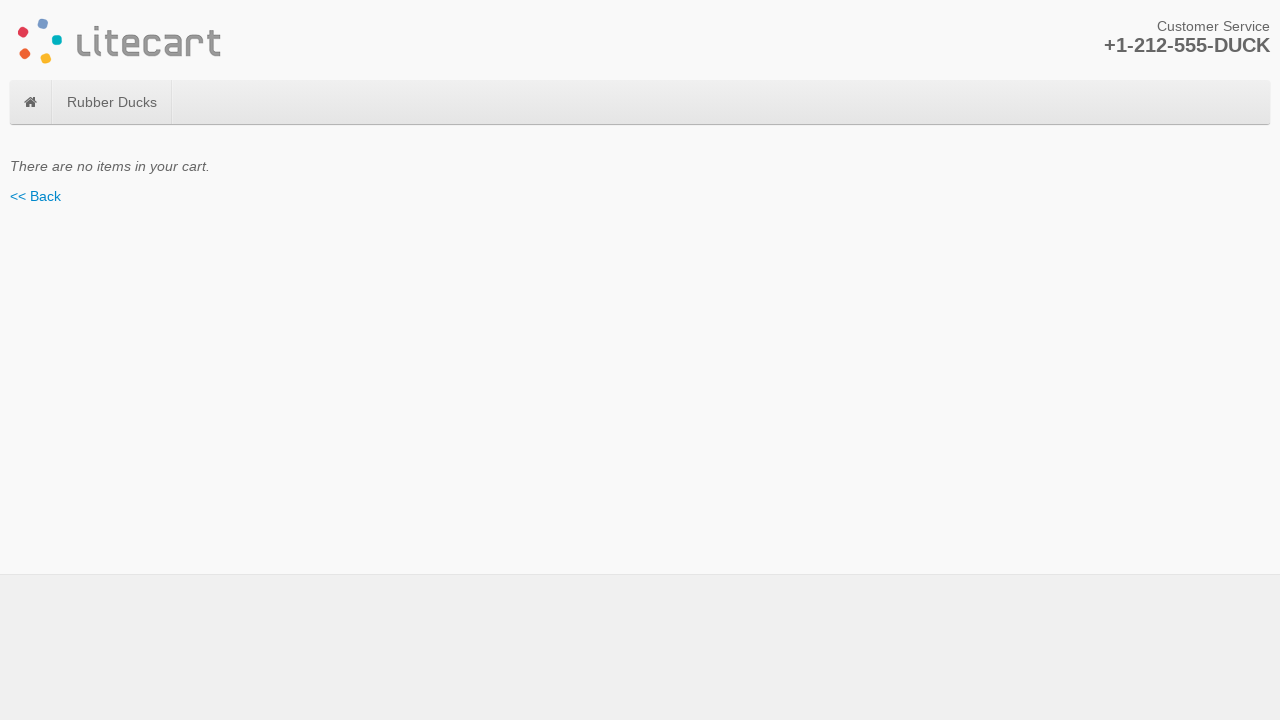